Tests JavaScript alert dismissal functionality by clicking a button that triggers a confirm dialog, dismissing it, and verifying the result message

Starting URL: https://testcenter.techproeducation.com/index.php?page=javascript-alerts

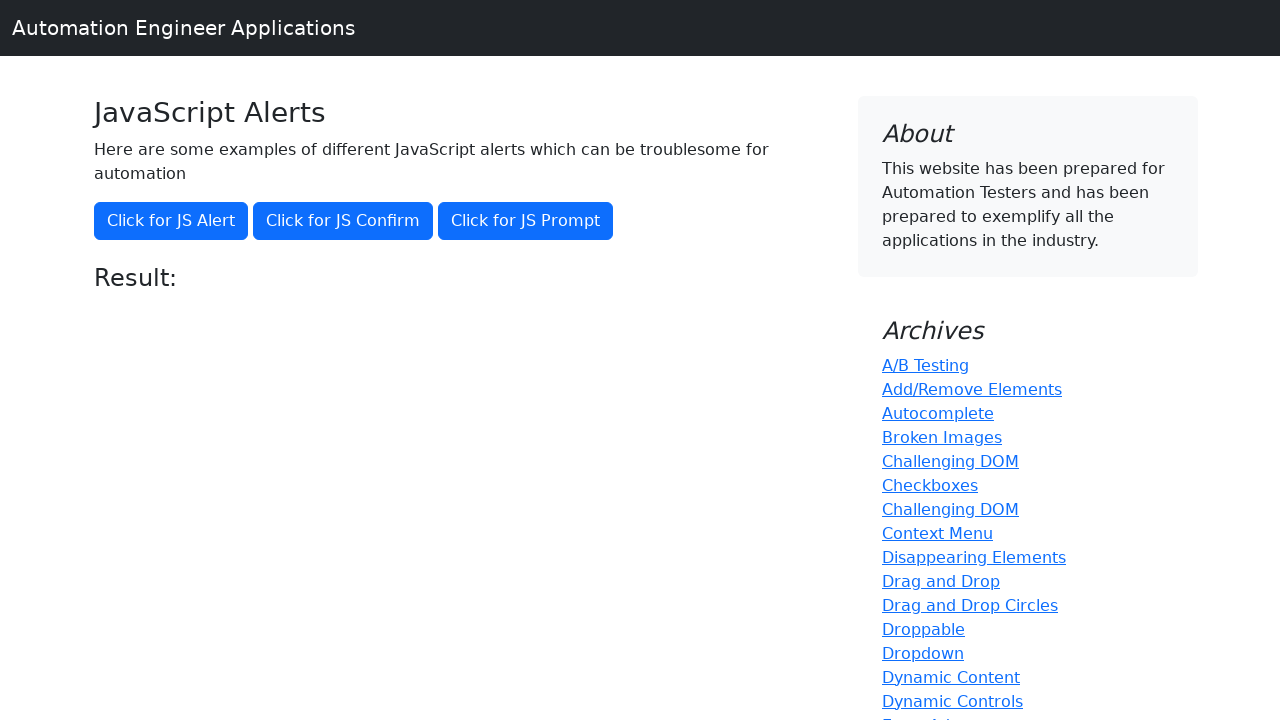

Clicked button to trigger confirm alert dialog at (343, 221) on xpath=//button[@onclick='jsConfirm()']
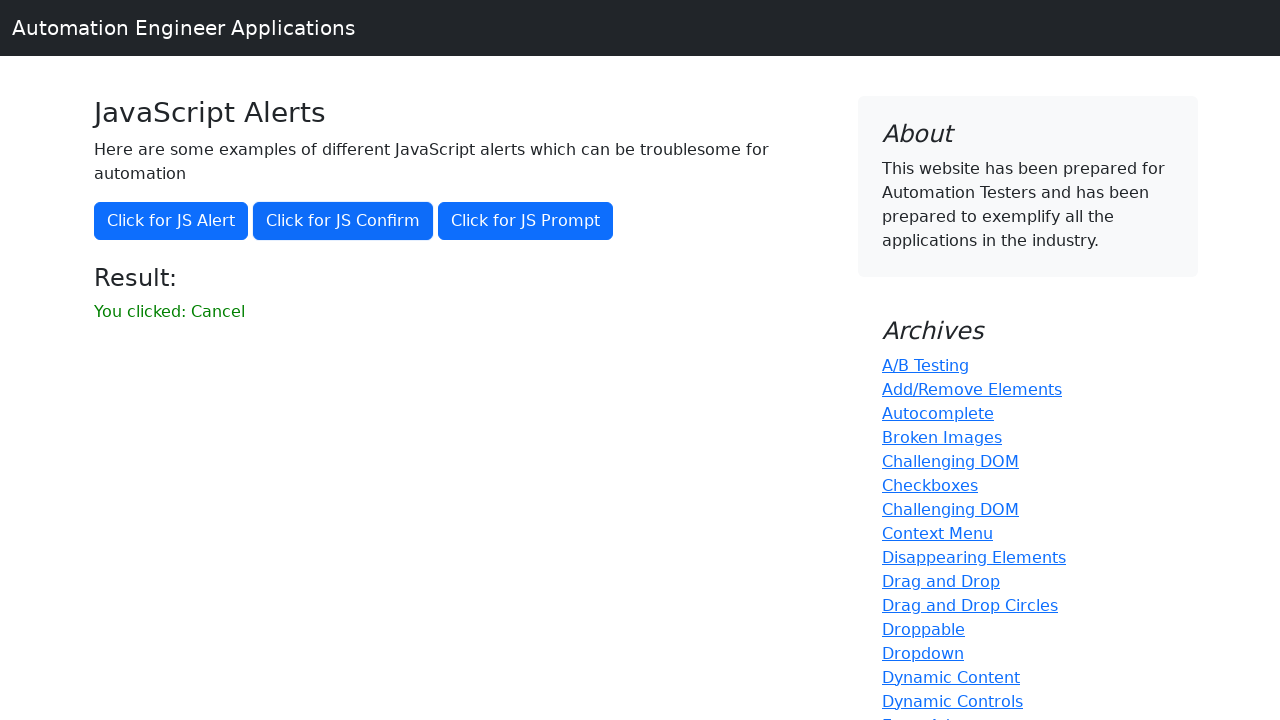

Set up dialog handler to dismiss alerts
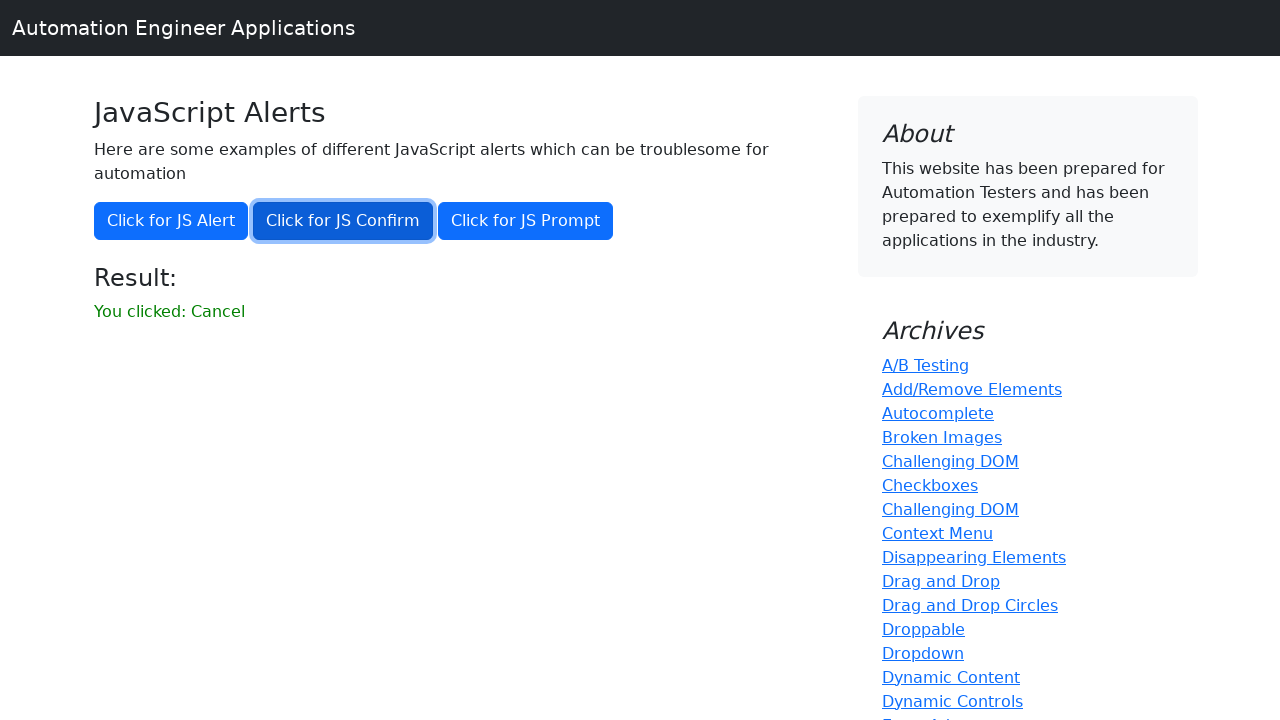

Clicked button to trigger confirm alert and dismissed it with Cancel at (343, 221) on xpath=//button[@onclick='jsConfirm()']
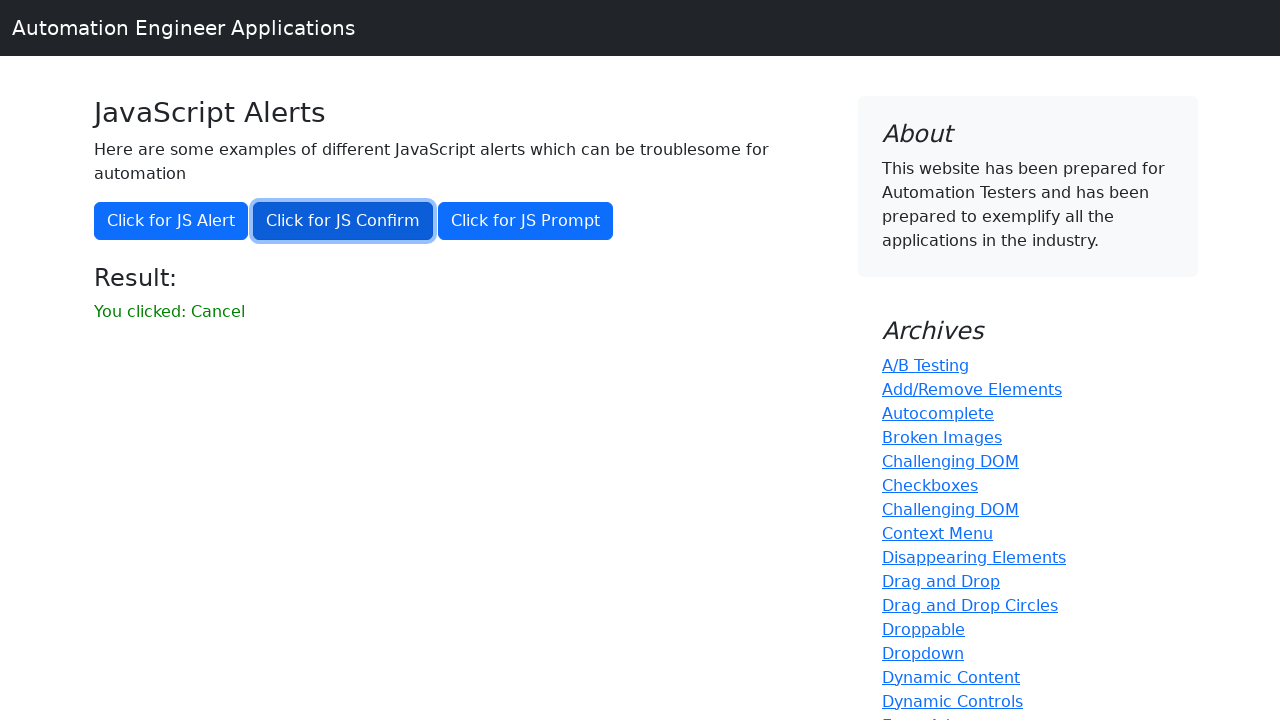

Retrieved result message text from page
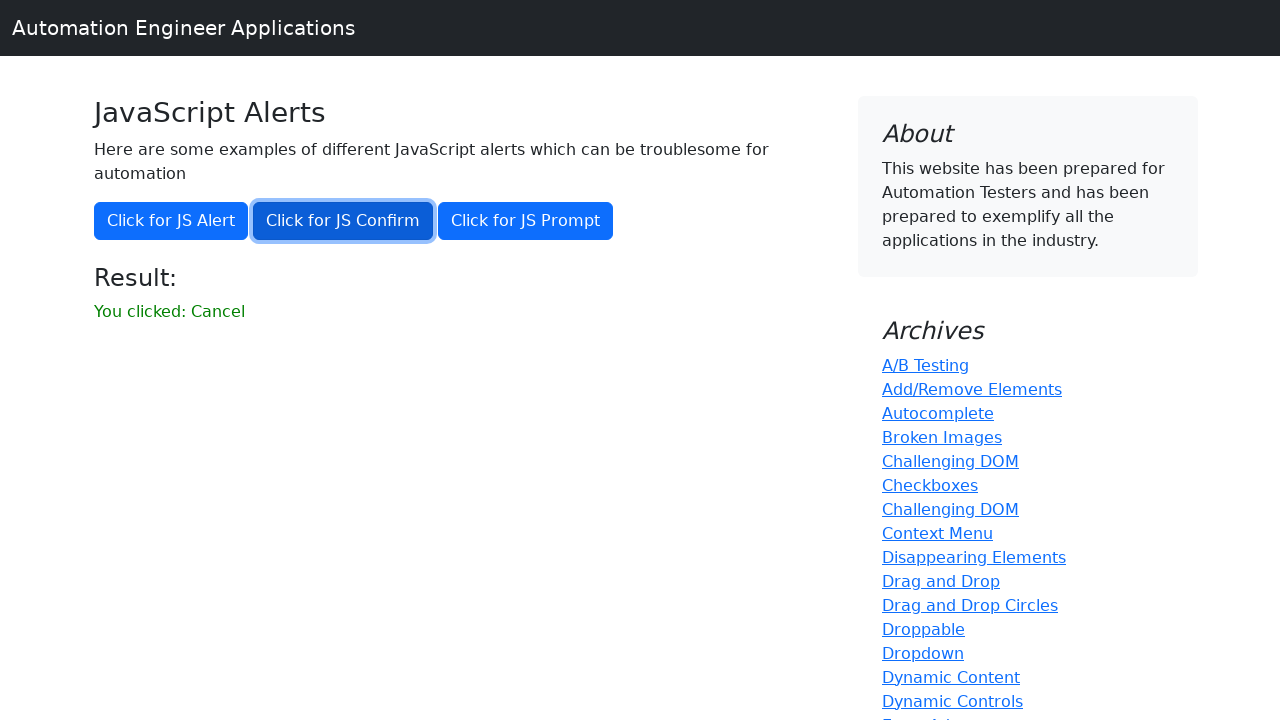

Verified result message shows 'You clicked: Cancel'
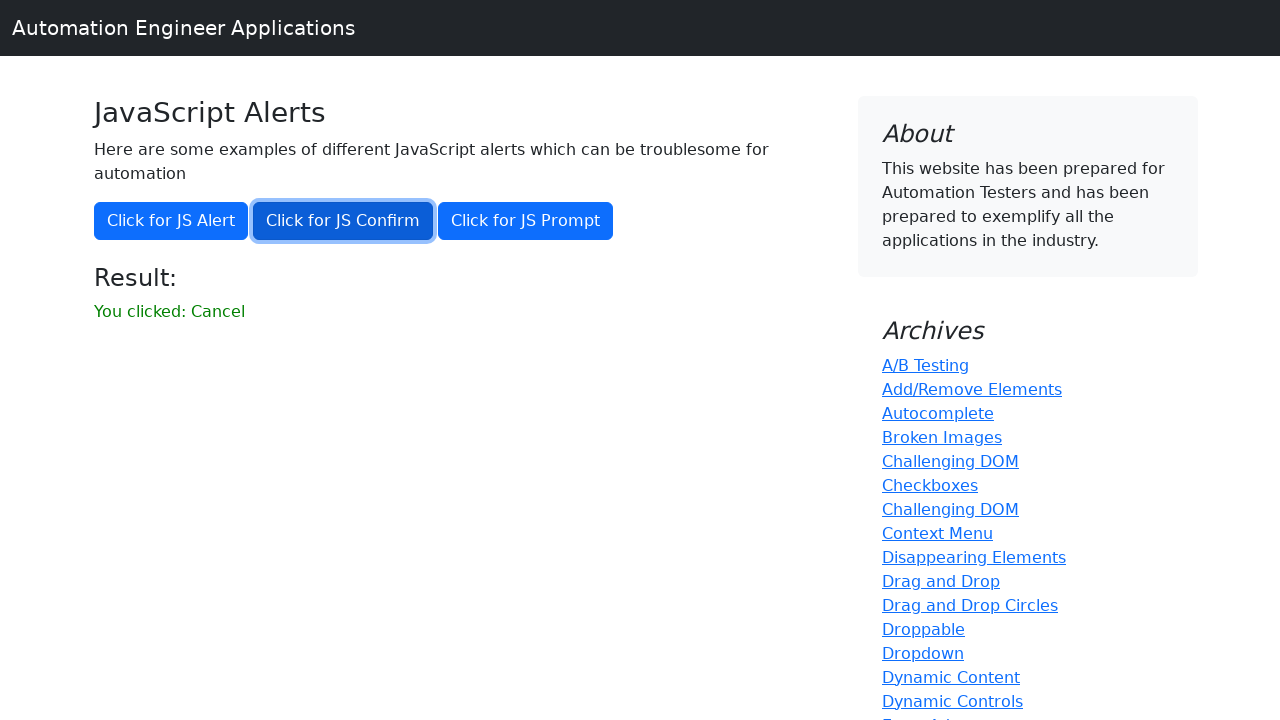

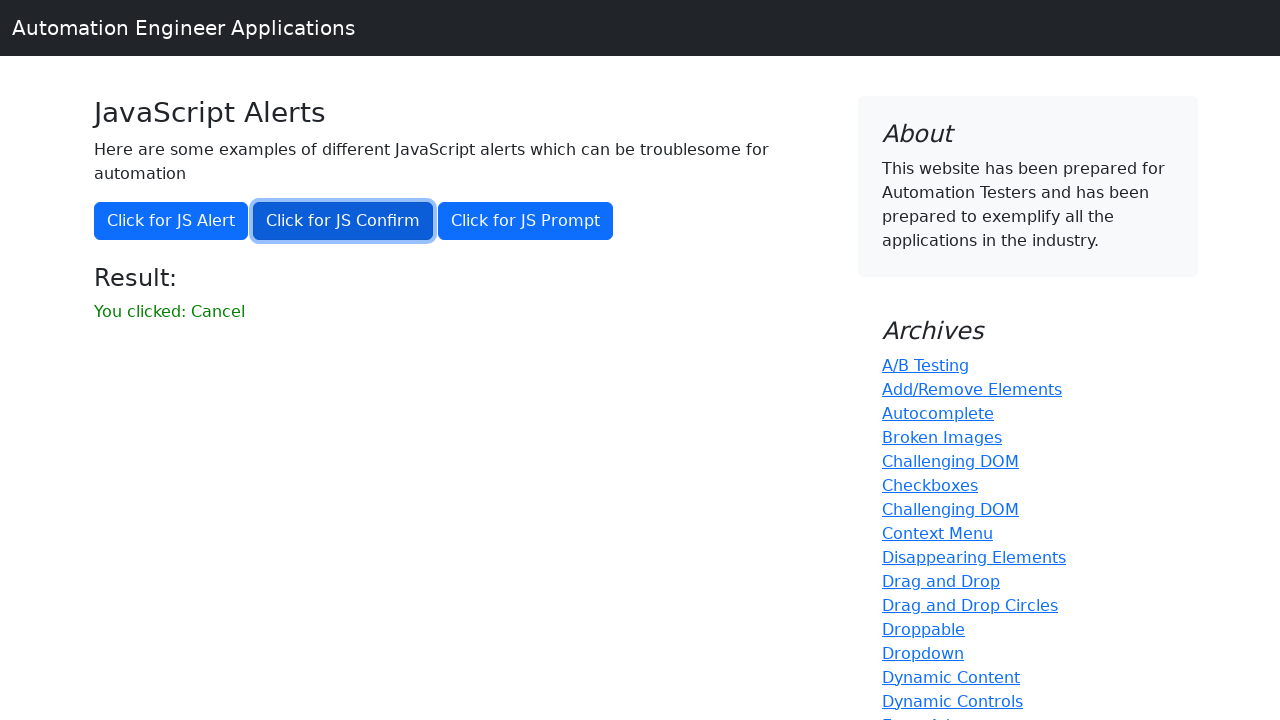